Tests various alert interactions including simple alerts, confirmation dialogs, and prompt alerts on the LetCode practice page

Starting URL: https://letcode.in/alert

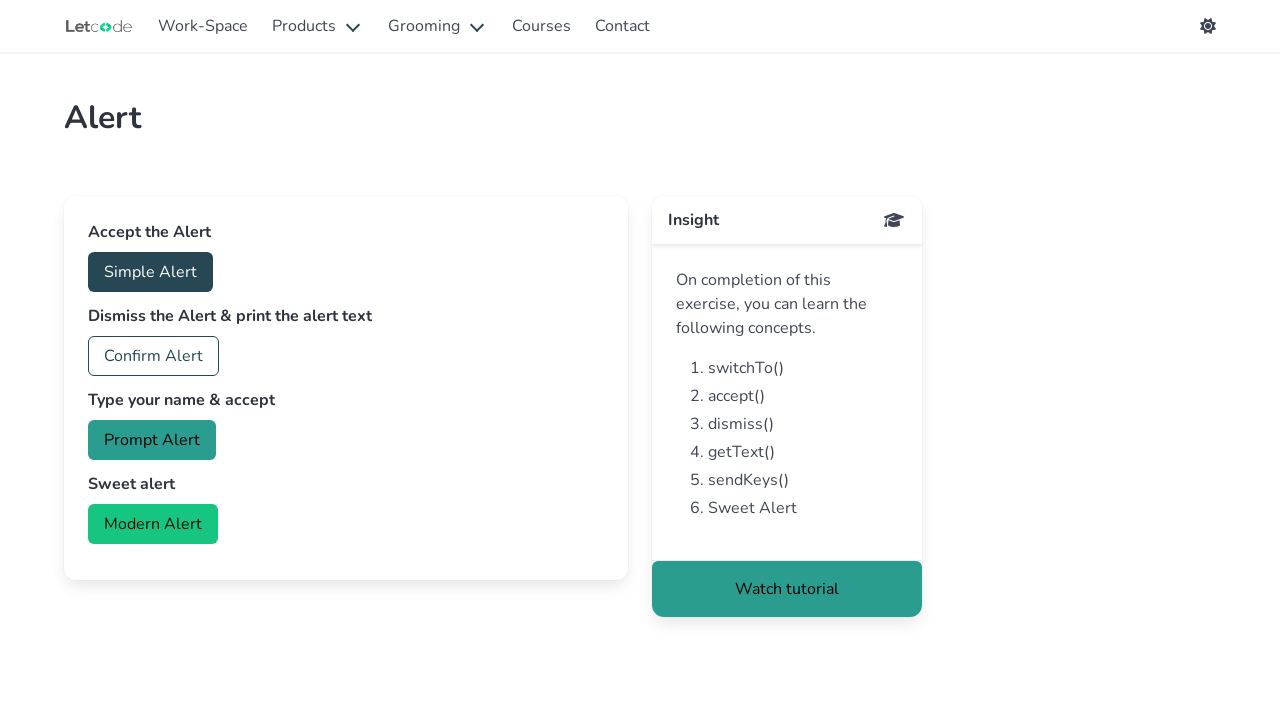

Clicked Simple Alert button at (150, 272) on xpath=//button[text()='Simple Alert']
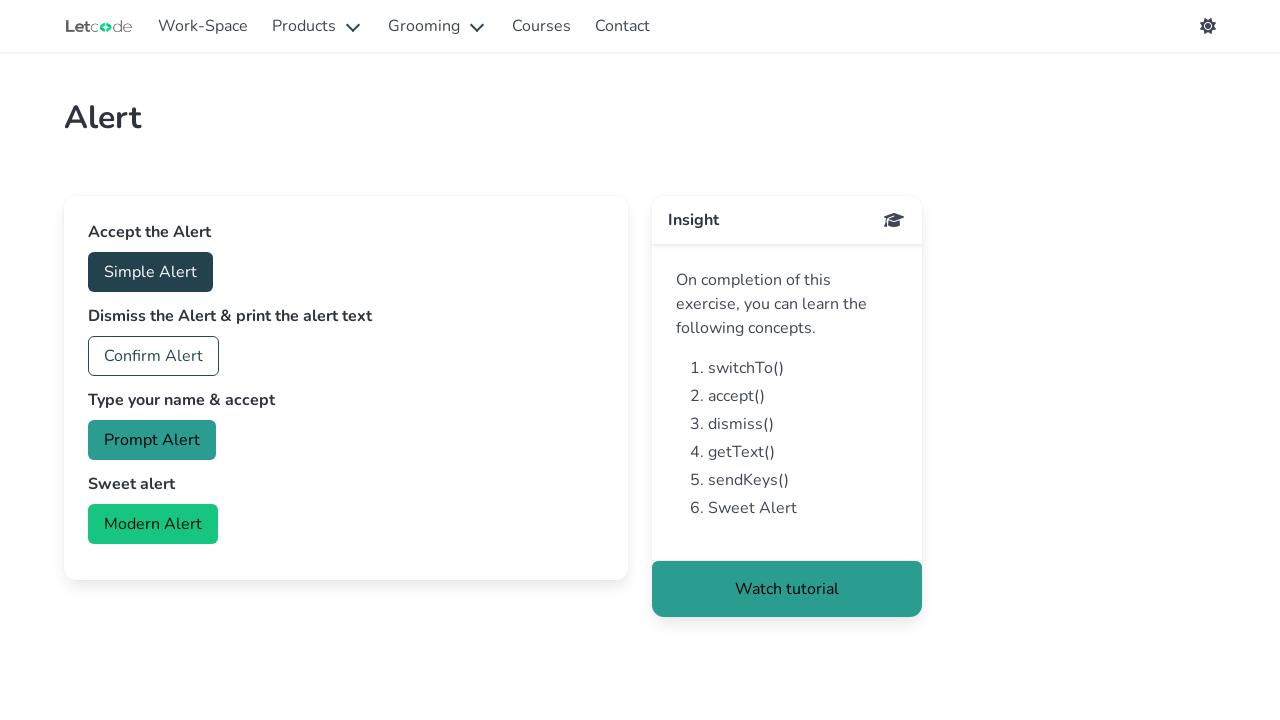

Set up dialog handler to accept simple alert
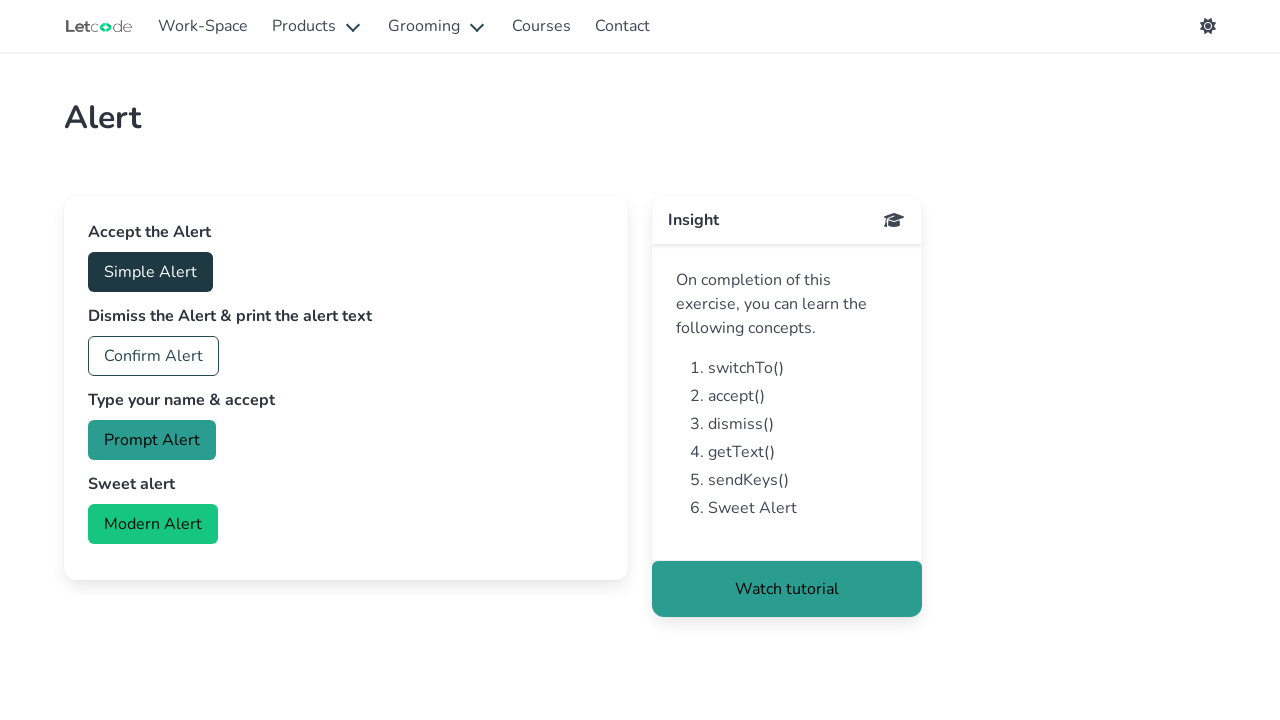

Clicked Confirm Alert button at (154, 356) on xpath=//button[text()='Confirm Alert']
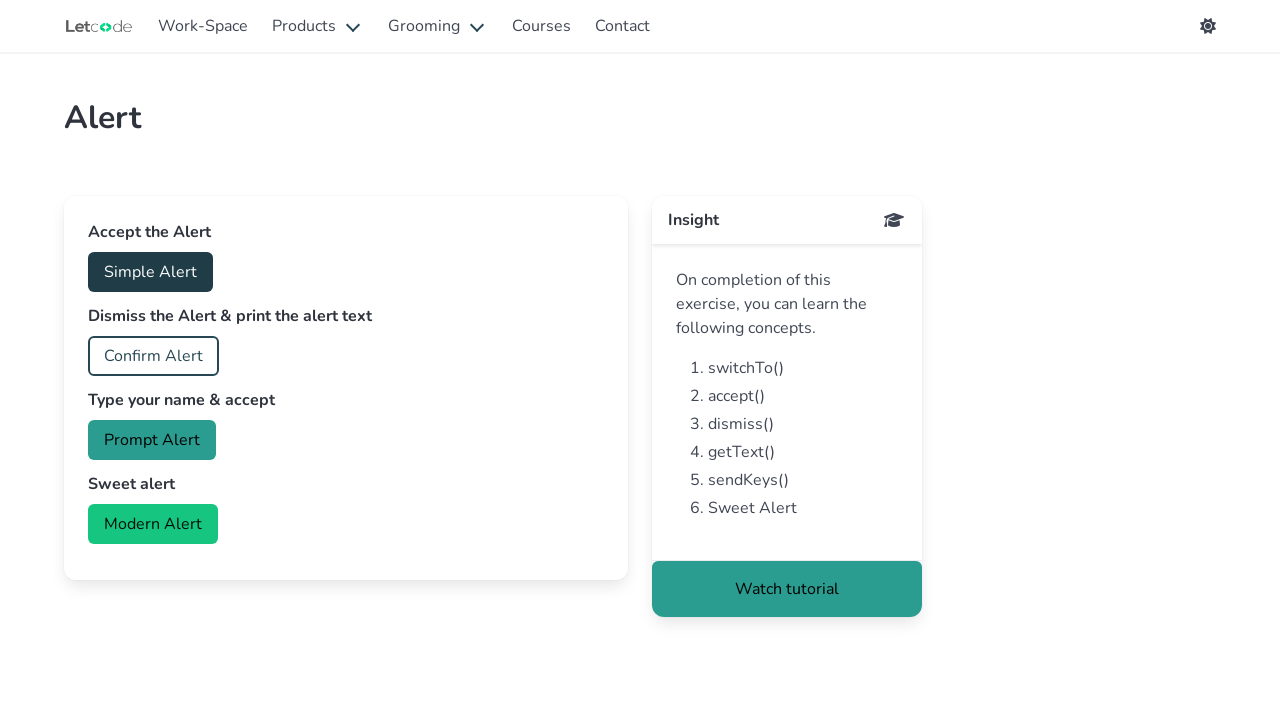

Set up dialog handler to dismiss confirmation alert
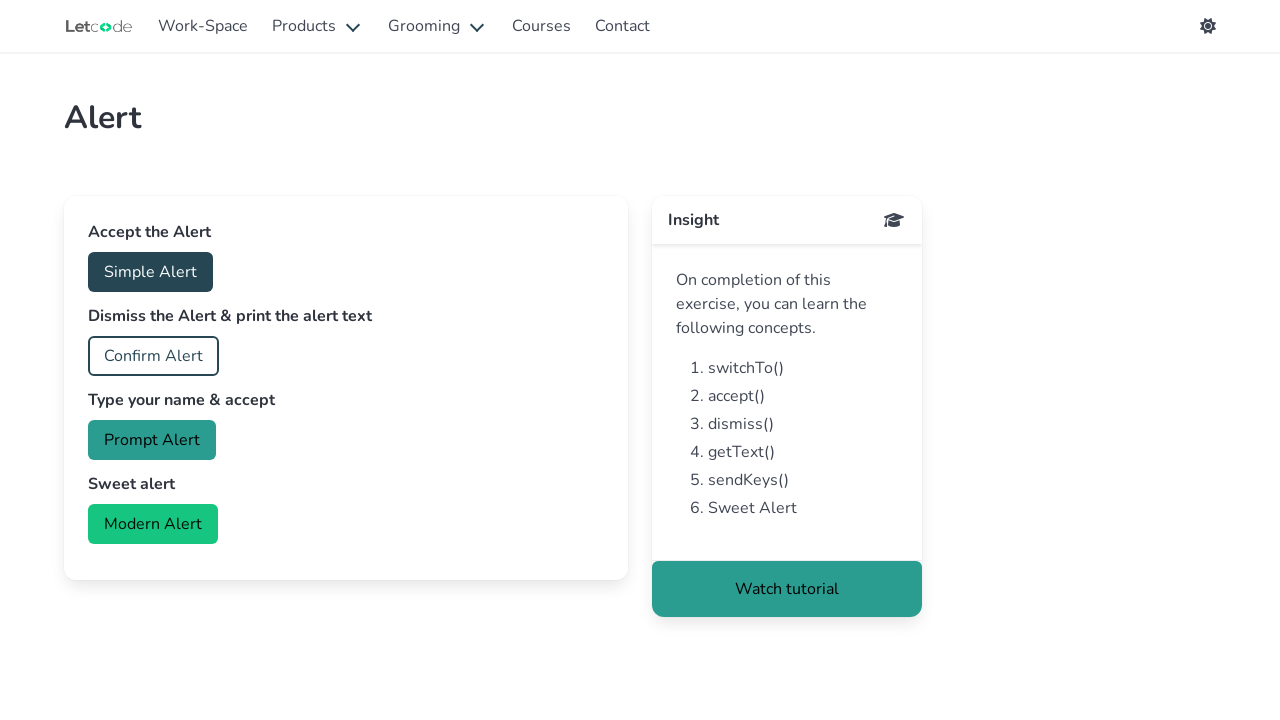

Clicked Confirm Alert button again to trigger dismissal at (154, 356) on xpath=//button[text()='Confirm Alert']
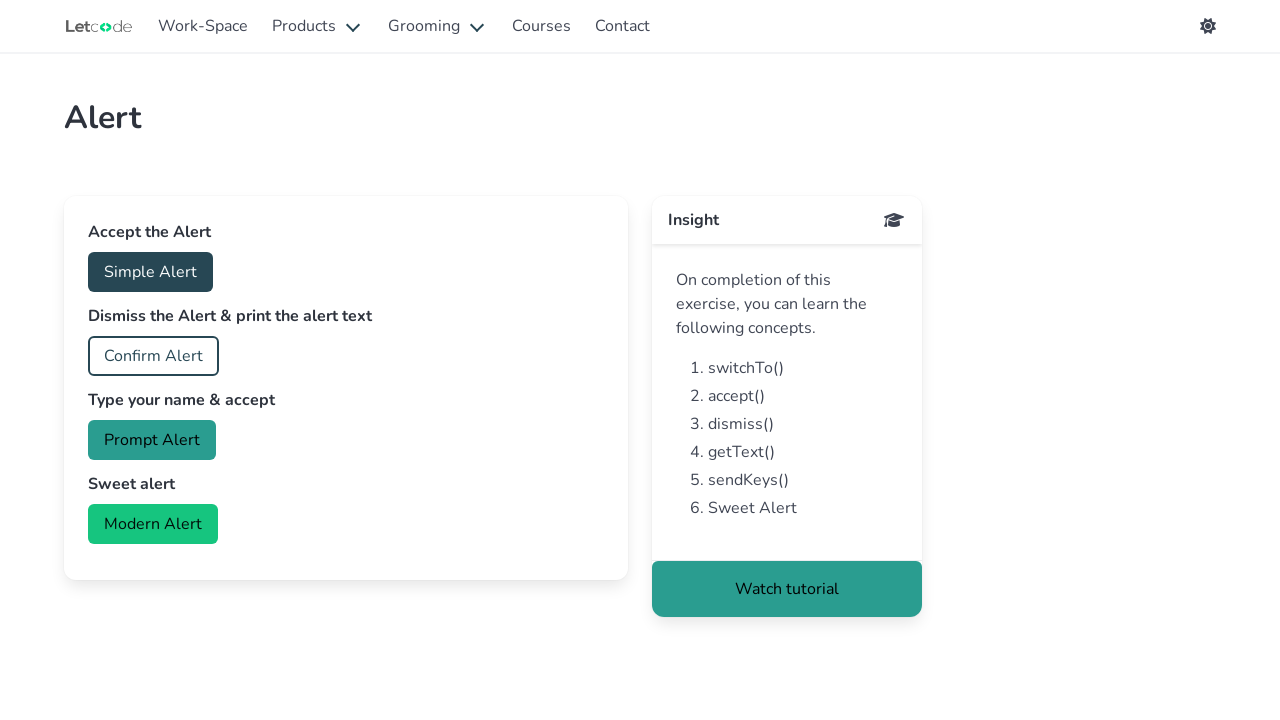

Clicked Prompt Alert button at (152, 440) on xpath=//button[text()='Prompt Alert']
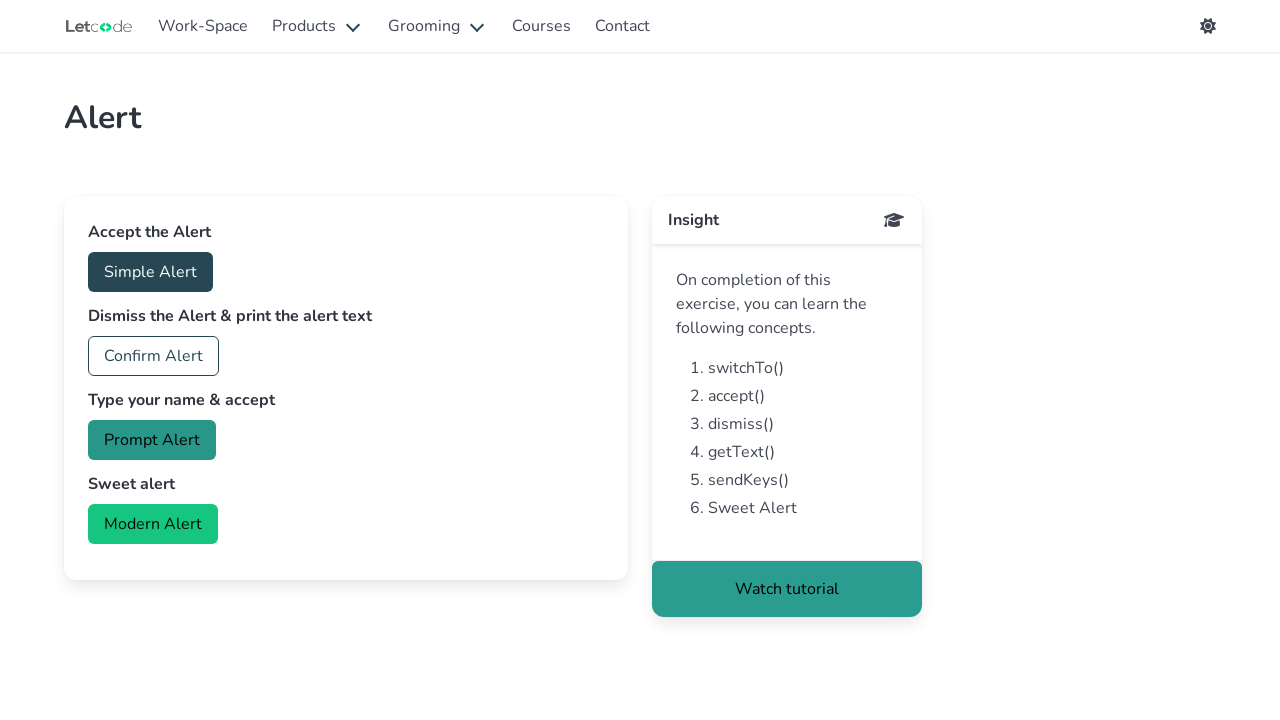

Set up dialog handler to accept prompt alert with input '123'
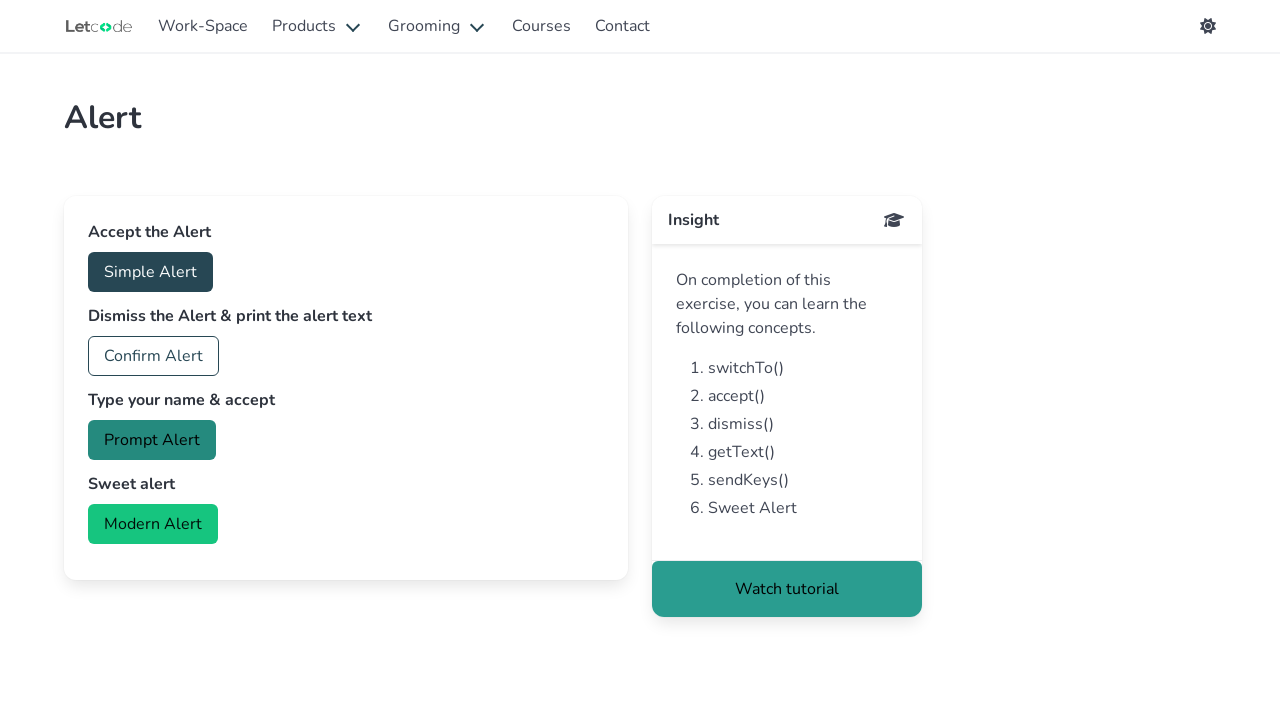

Clicked Prompt Alert button again to trigger input acceptance at (152, 440) on xpath=//button[text()='Prompt Alert']
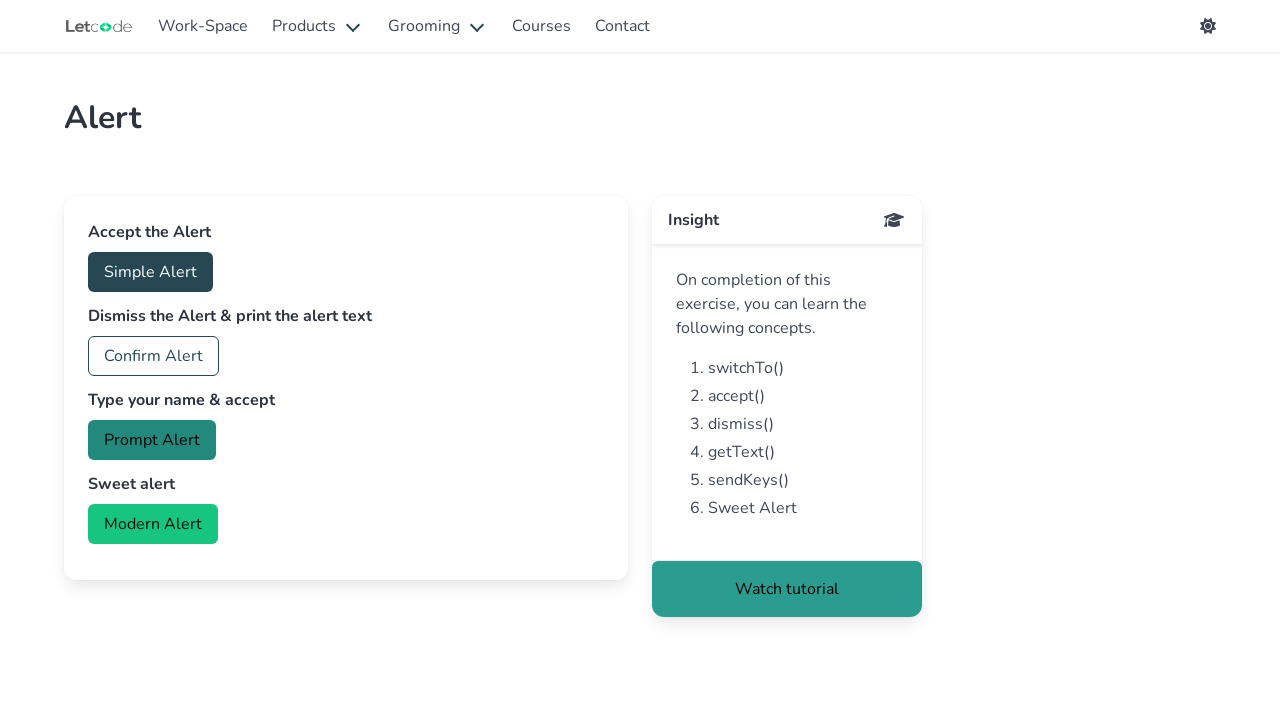

Clicked Modern Alert button at (153, 524) on xpath=//button[text()='Modern Alert']
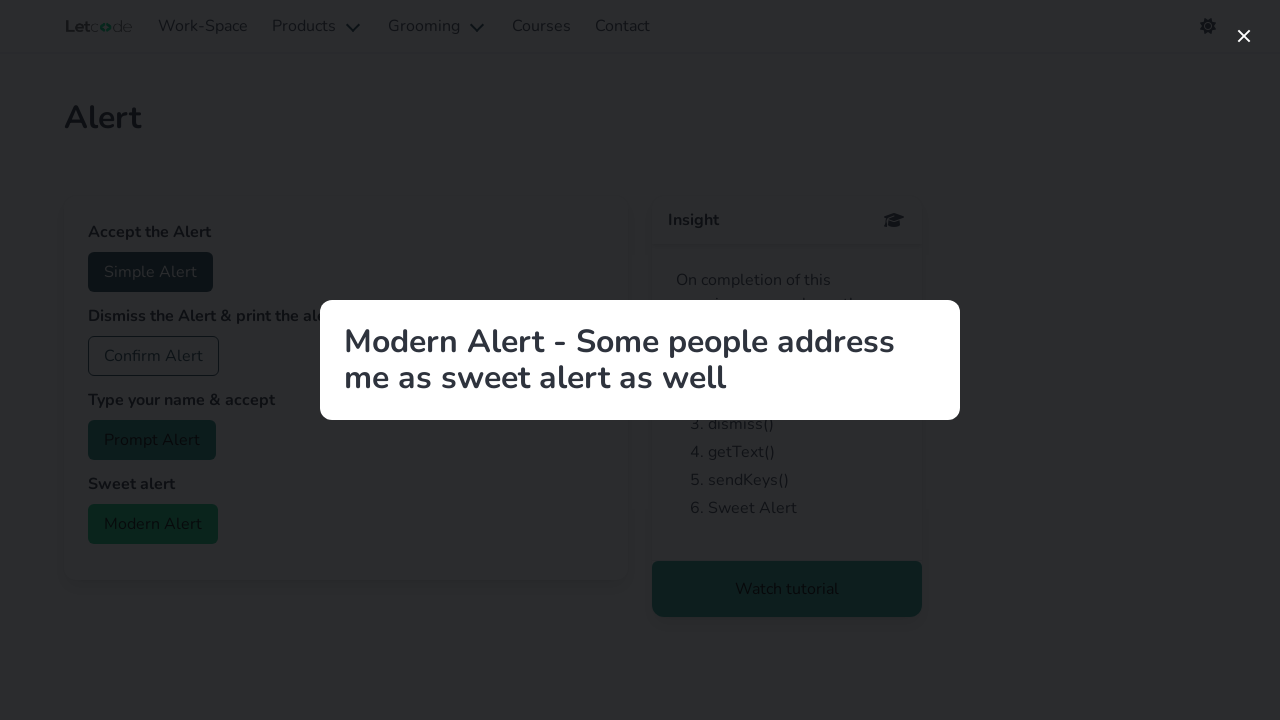

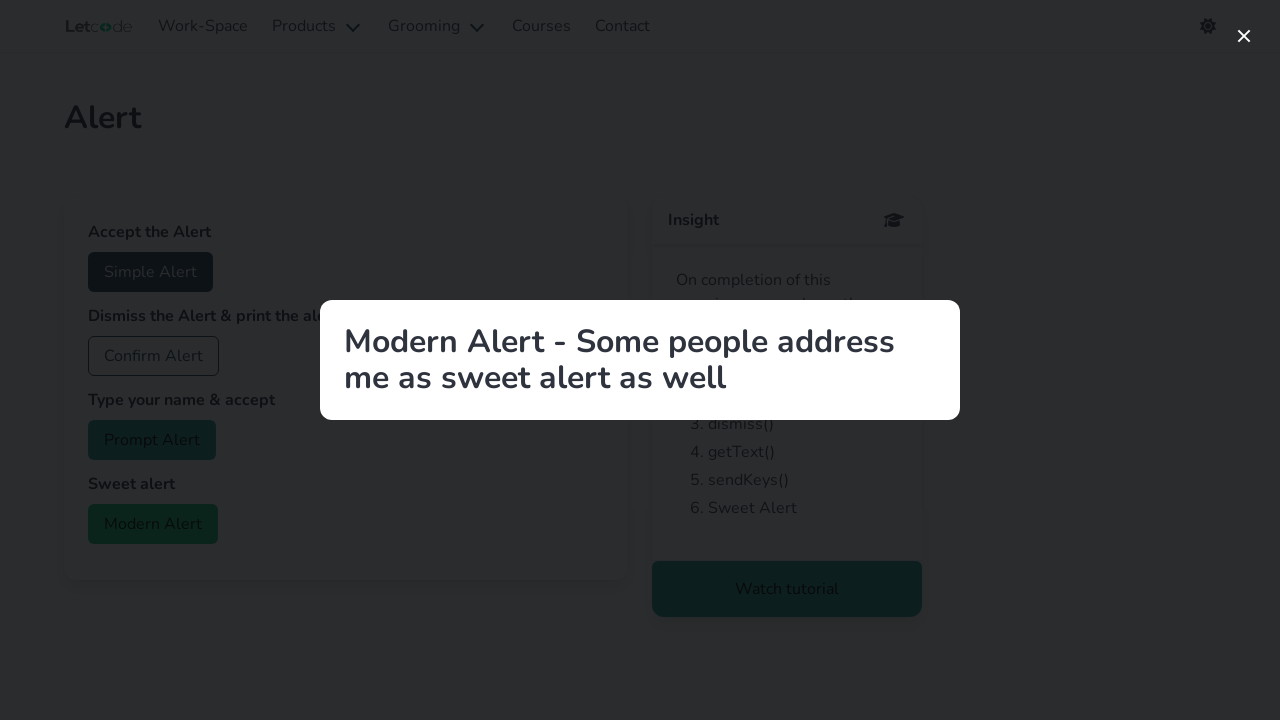